Tests element visibility by verifying a text element is visible, clicking a hide button, and verifying the element becomes hidden.

Starting URL: https://rahulshettyacademy.com/AutomationPractice/

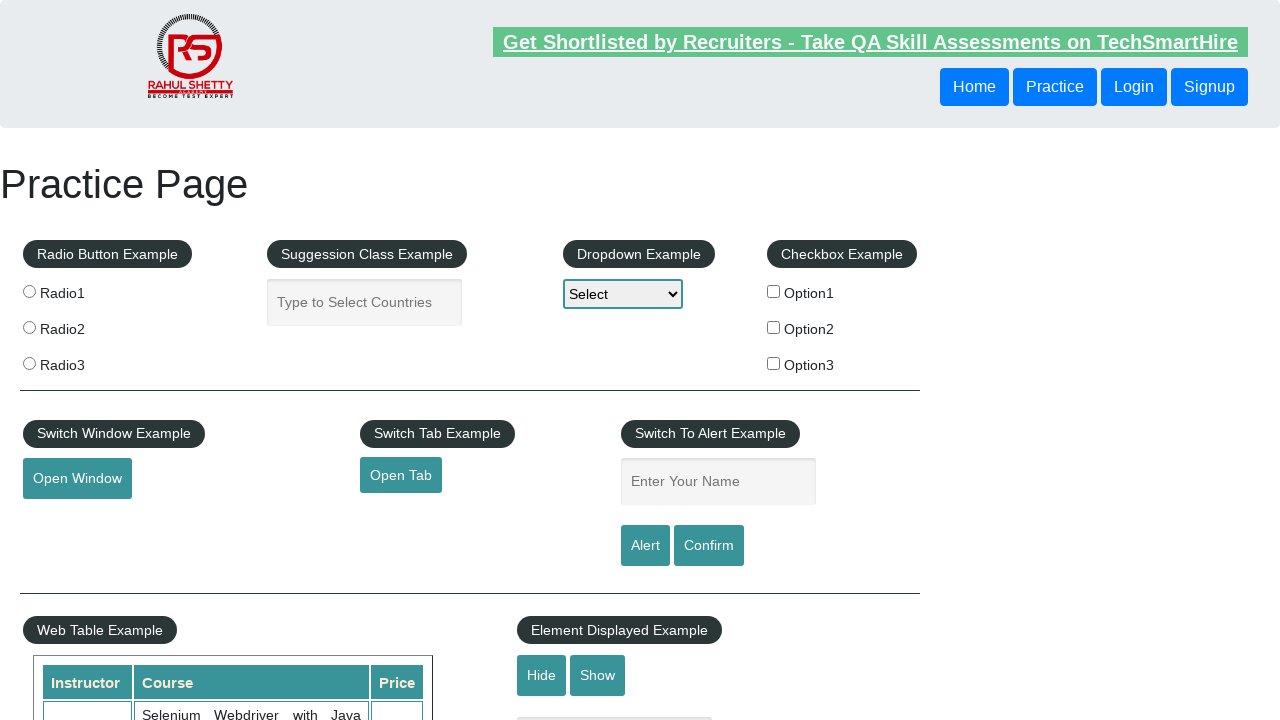

Verified that displayed text element is visible
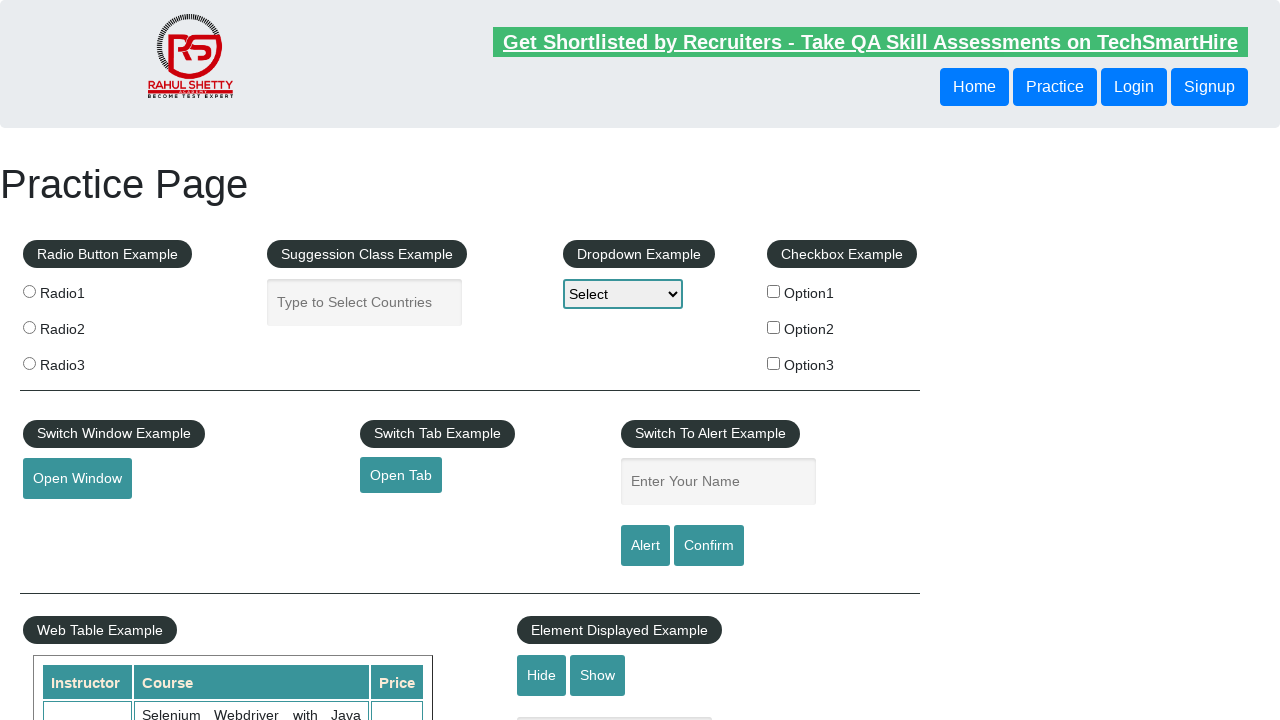

Clicked Hide button to hide the text element at (542, 675) on internal:role=button[name="Hide"i]
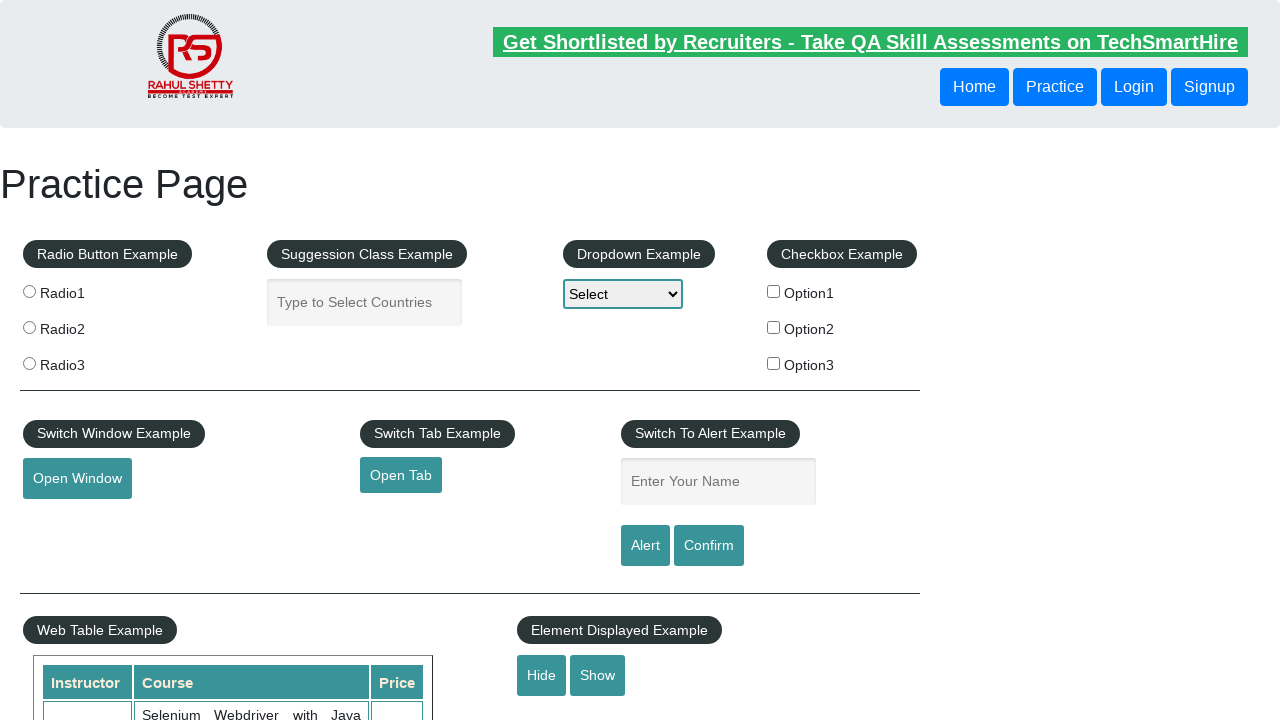

Verified that displayed text element is now hidden
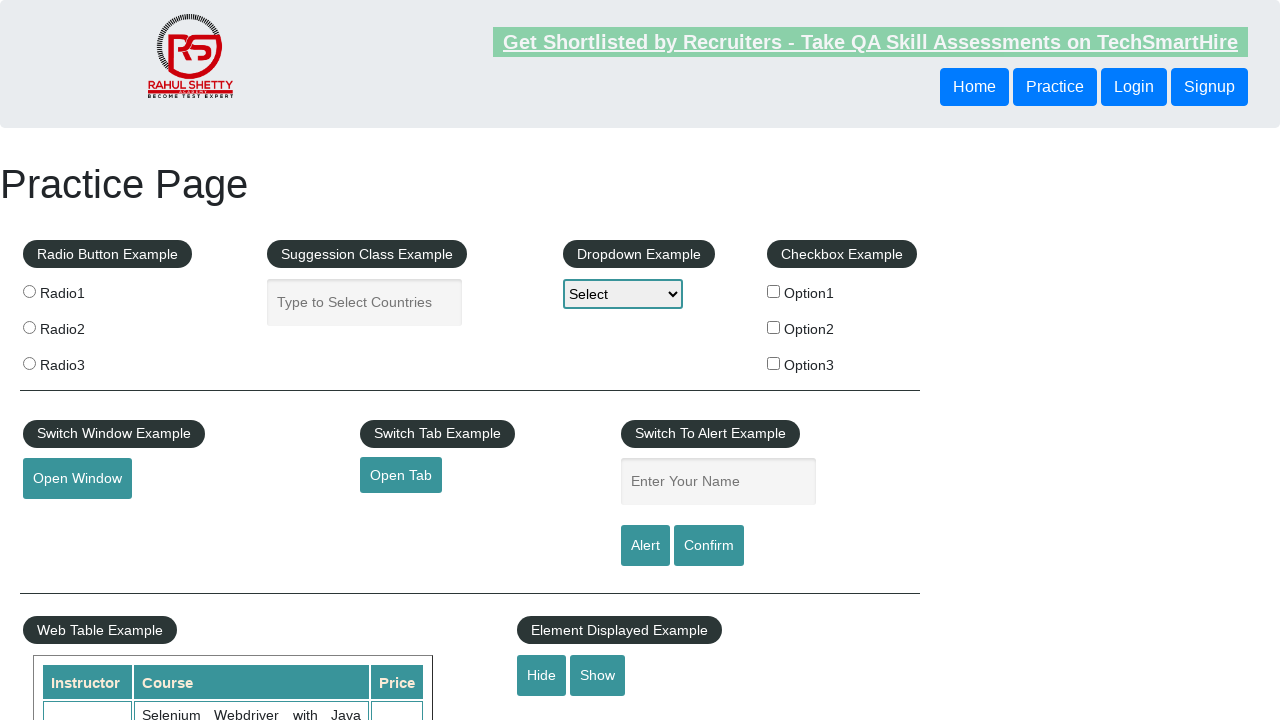

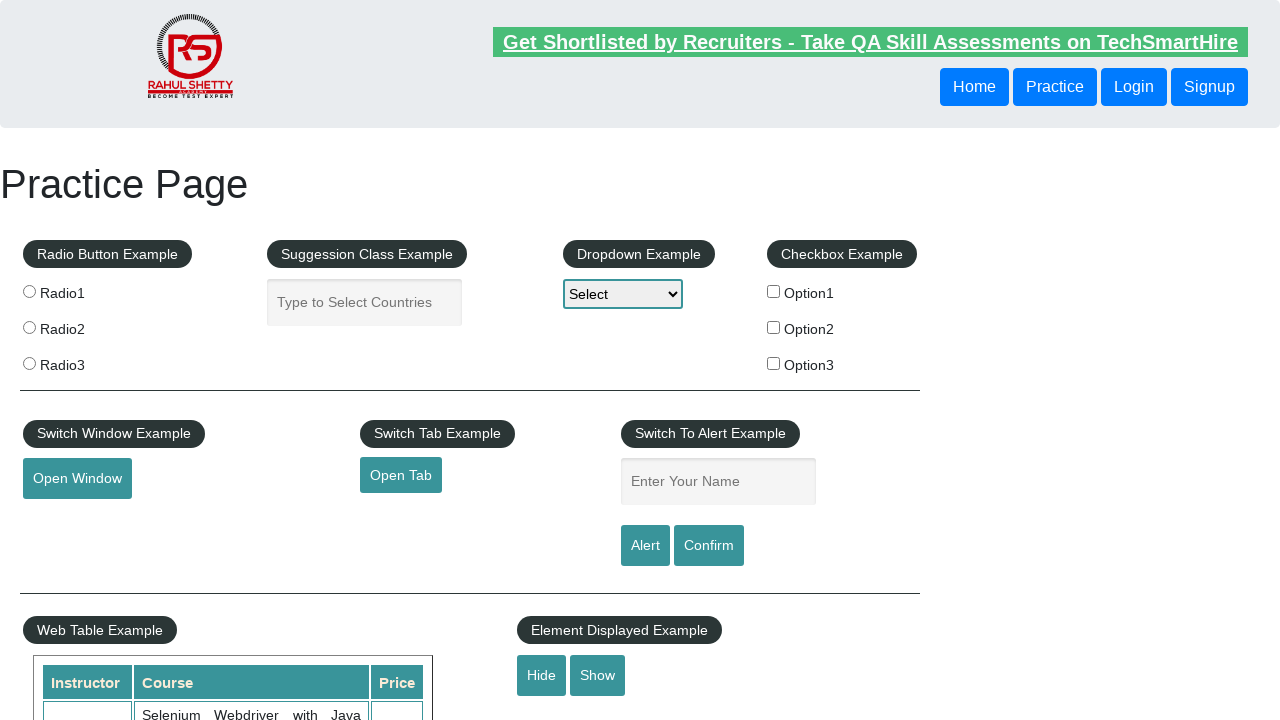